Tests that entered text is trimmed when editing a todo item with extra whitespace.

Starting URL: https://demo.playwright.dev/todomvc

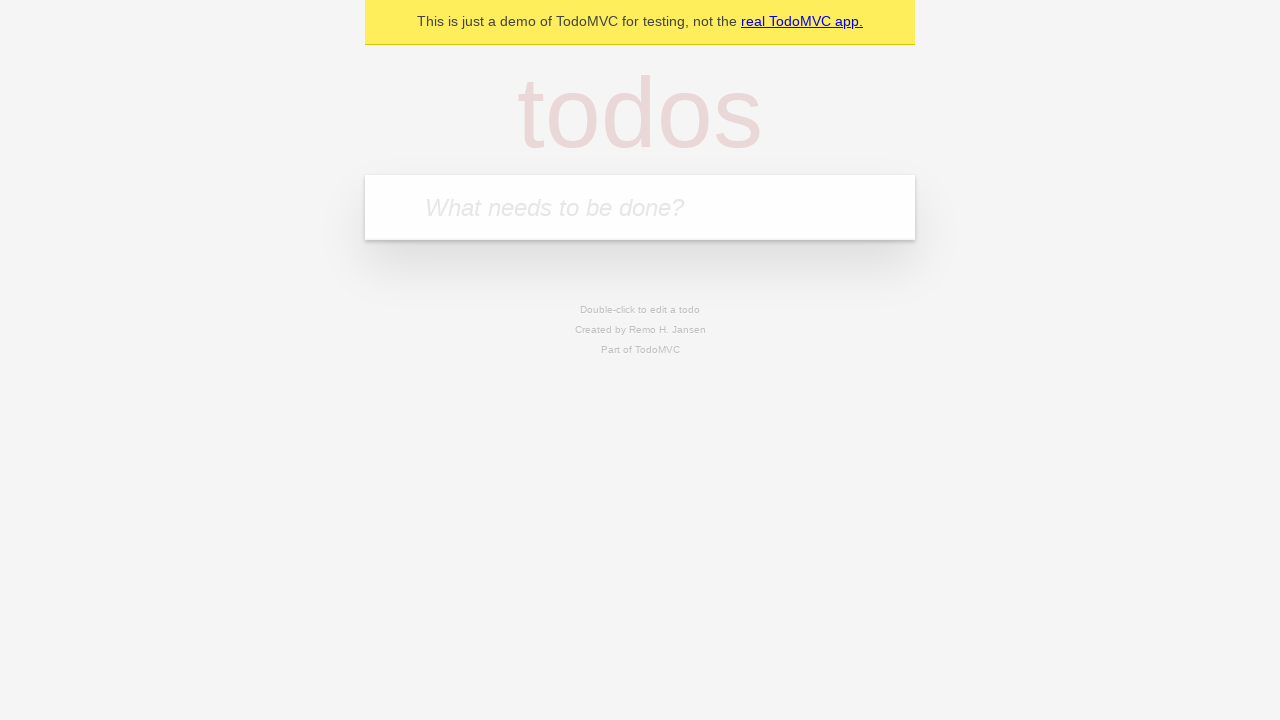

Located the todo input field
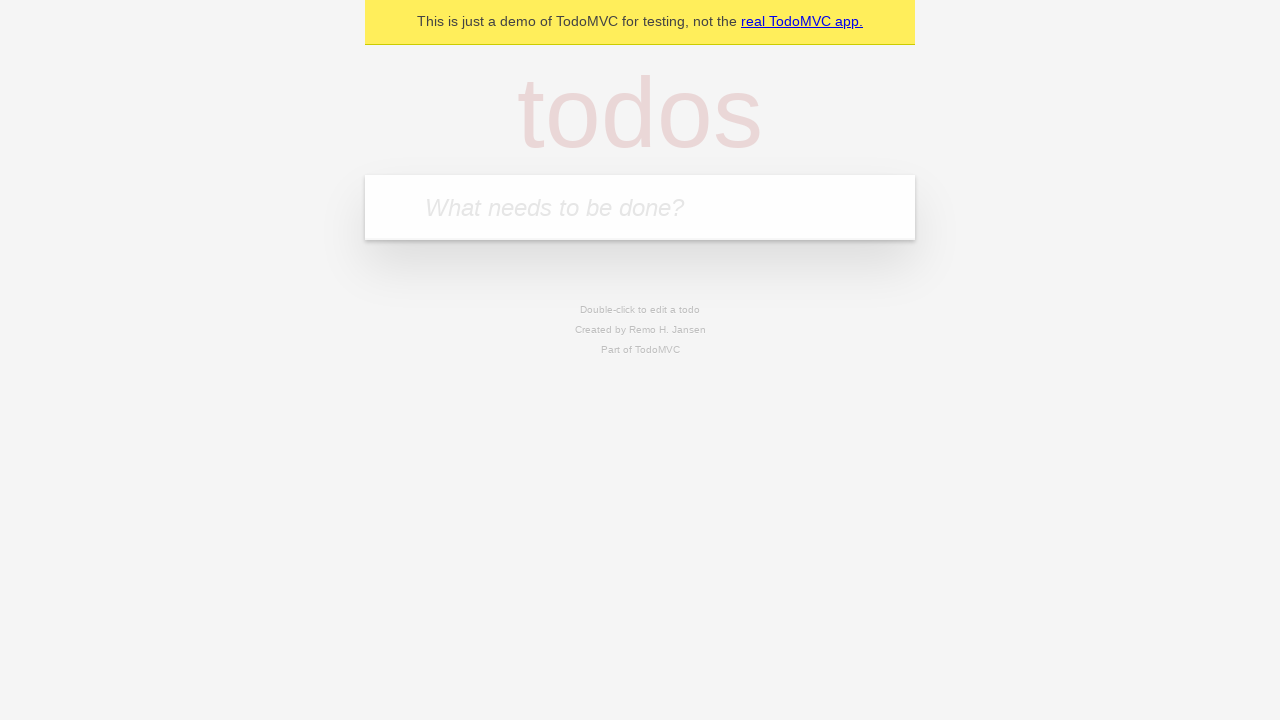

Filled input with 'buy some cheese' on internal:attr=[placeholder="What needs to be done?"i]
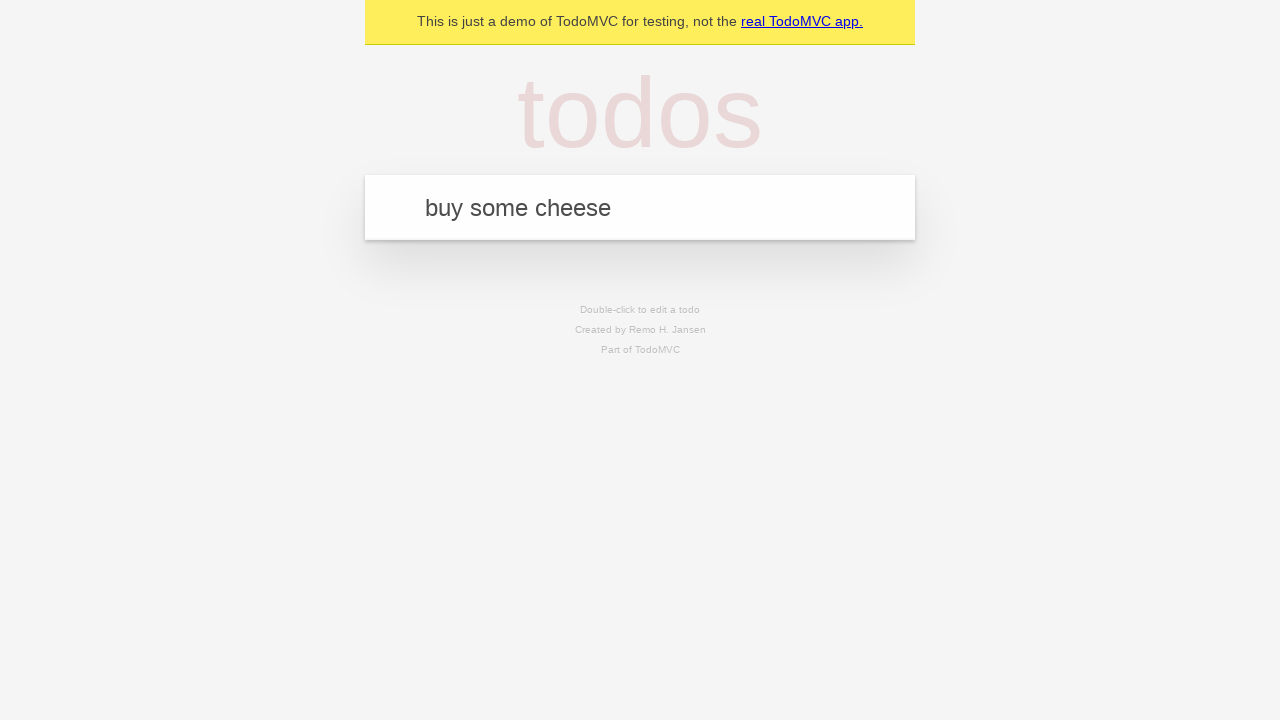

Pressed Enter to create first todo on internal:attr=[placeholder="What needs to be done?"i]
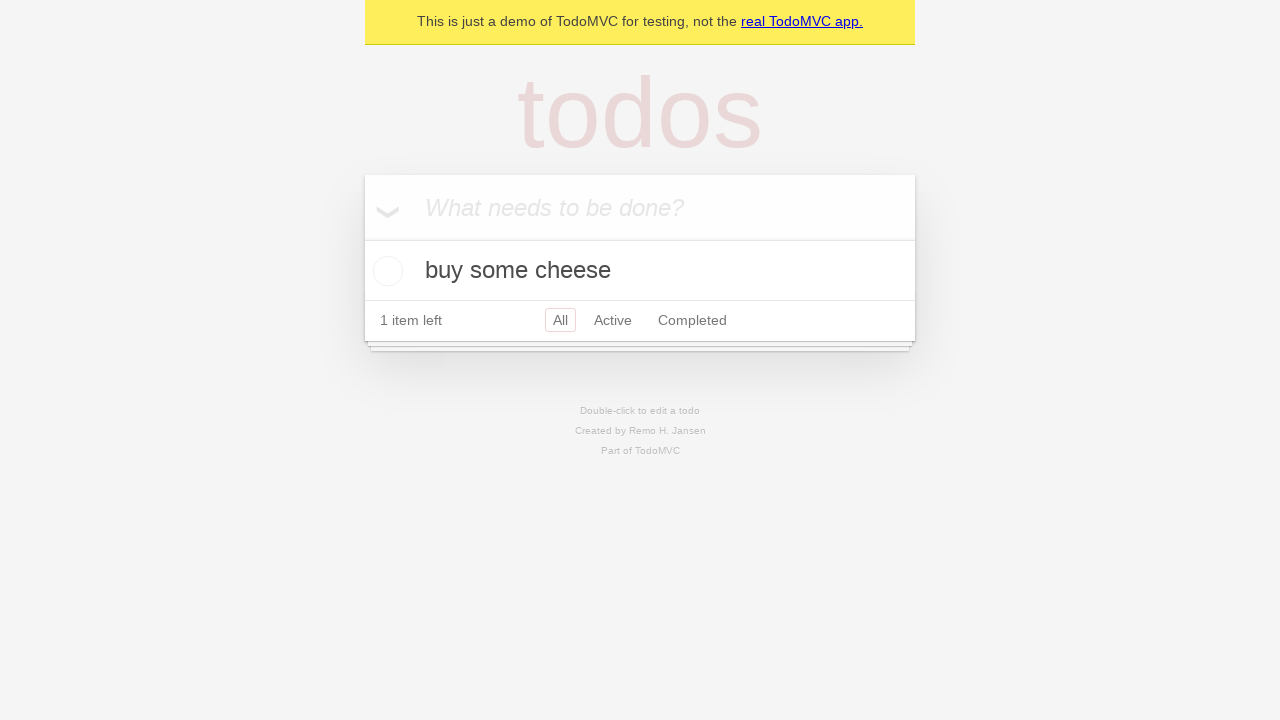

Filled input with 'feed the cat' on internal:attr=[placeholder="What needs to be done?"i]
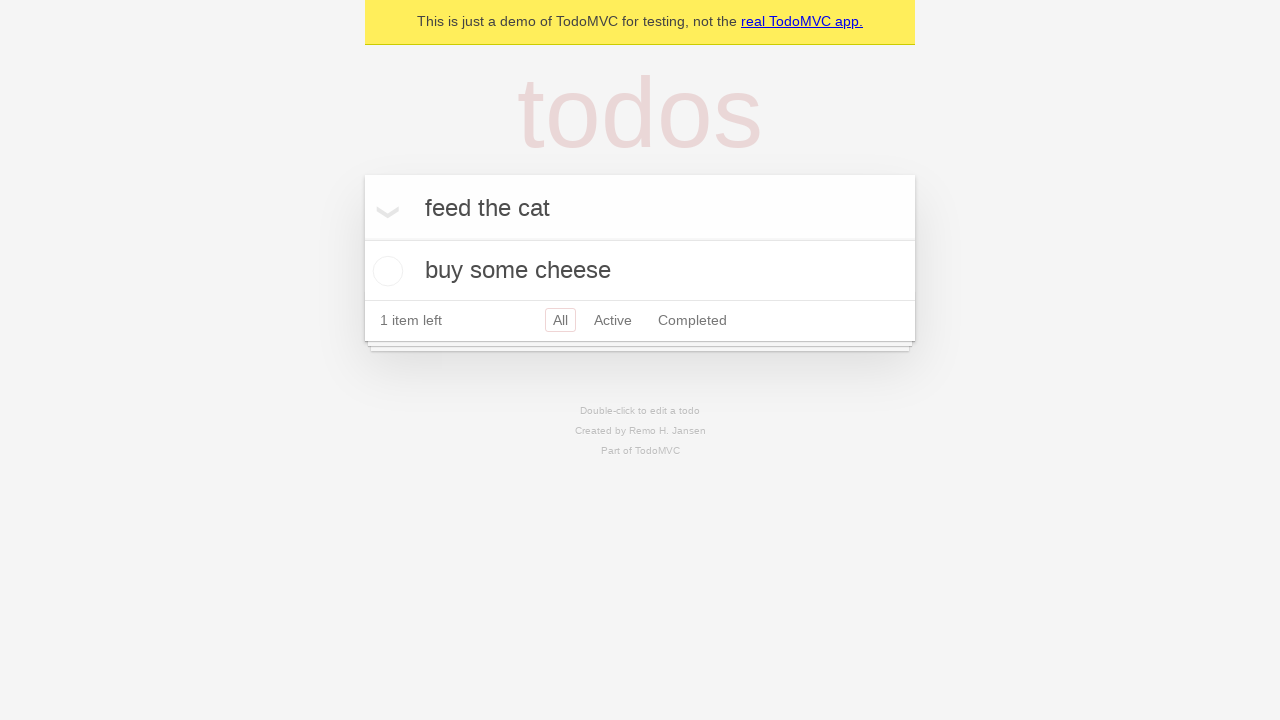

Pressed Enter to create second todo on internal:attr=[placeholder="What needs to be done?"i]
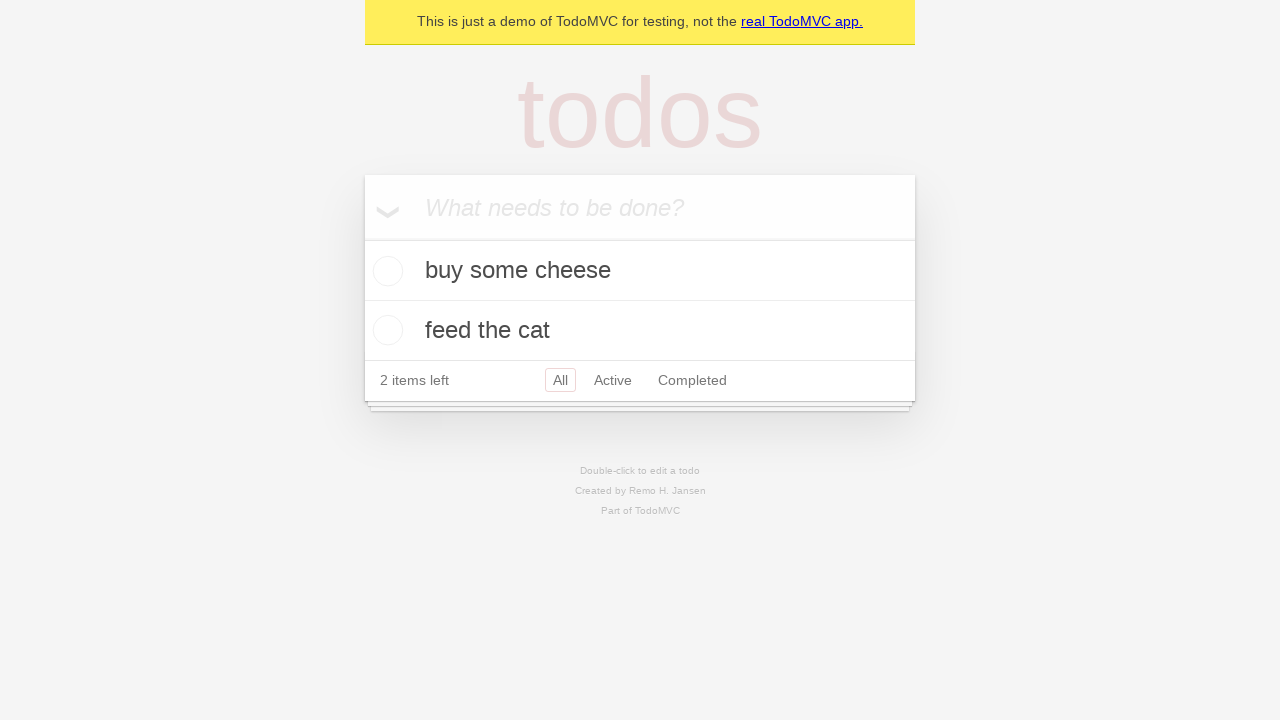

Filled input with 'book a doctors appointment' on internal:attr=[placeholder="What needs to be done?"i]
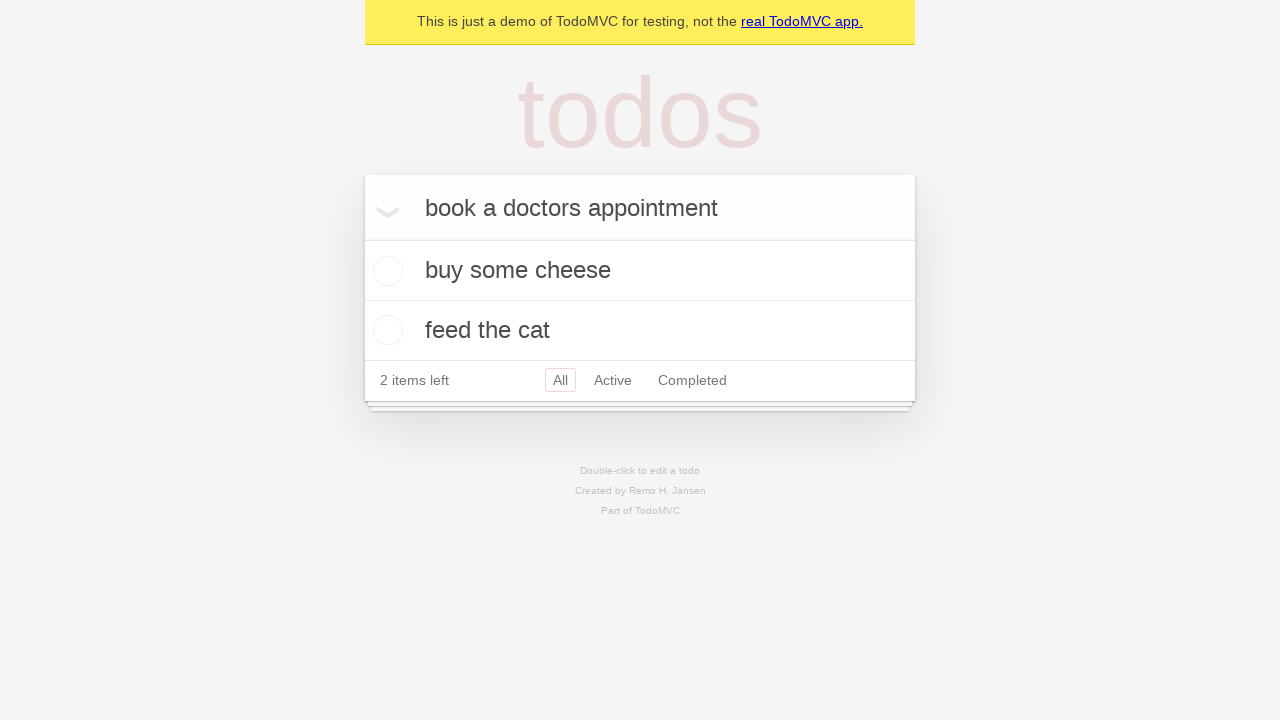

Pressed Enter to create third todo on internal:attr=[placeholder="What needs to be done?"i]
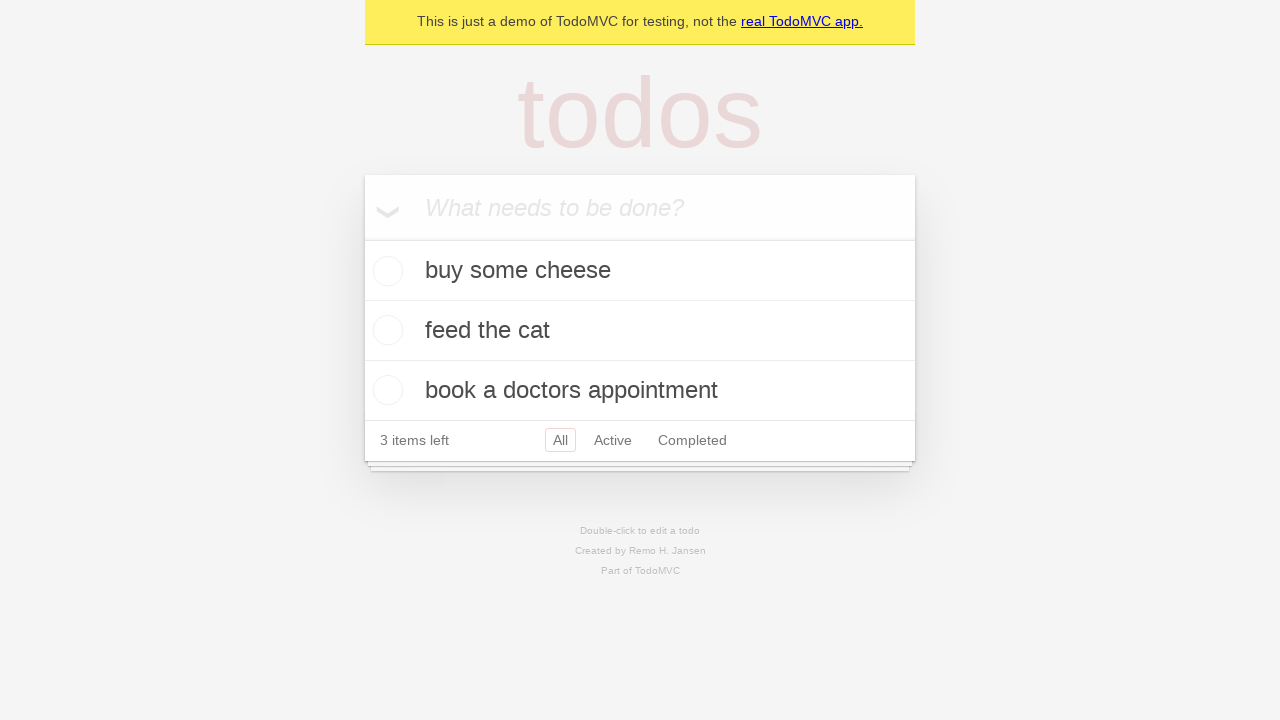

Located all todo items
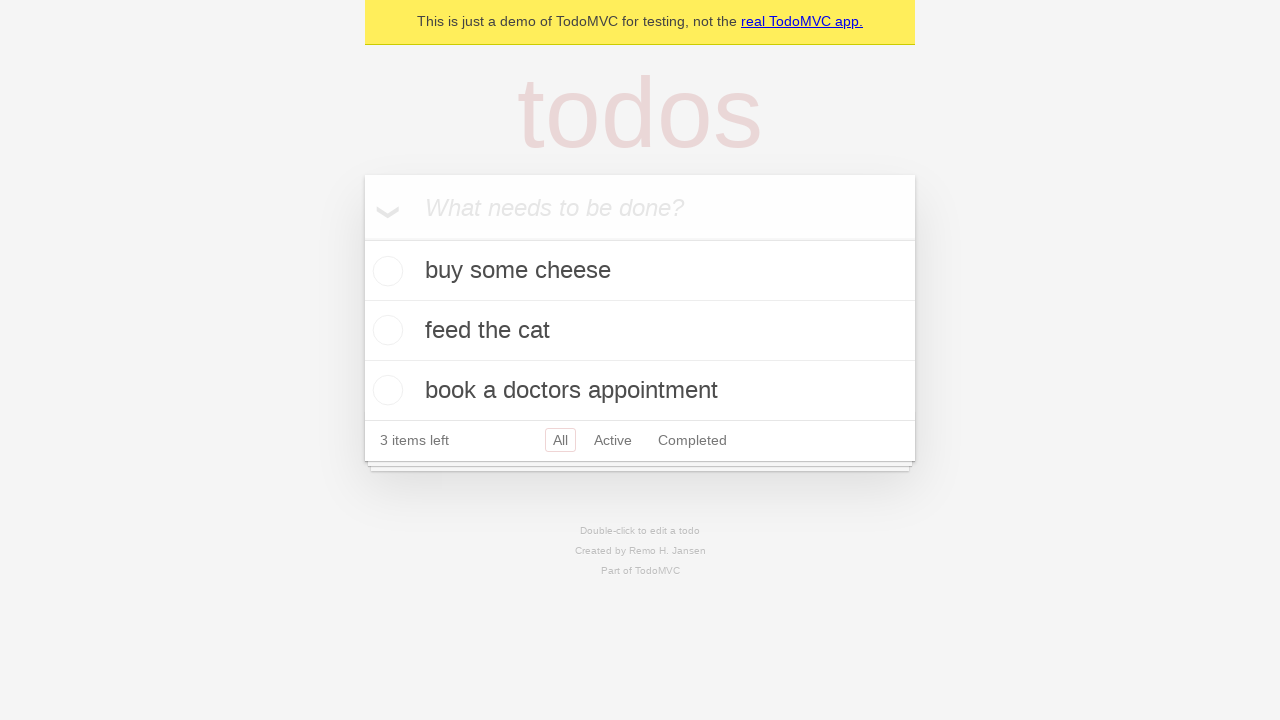

Double-clicked second todo item to enter edit mode at (640, 331) on internal:testid=[data-testid="todo-item"s] >> nth=1
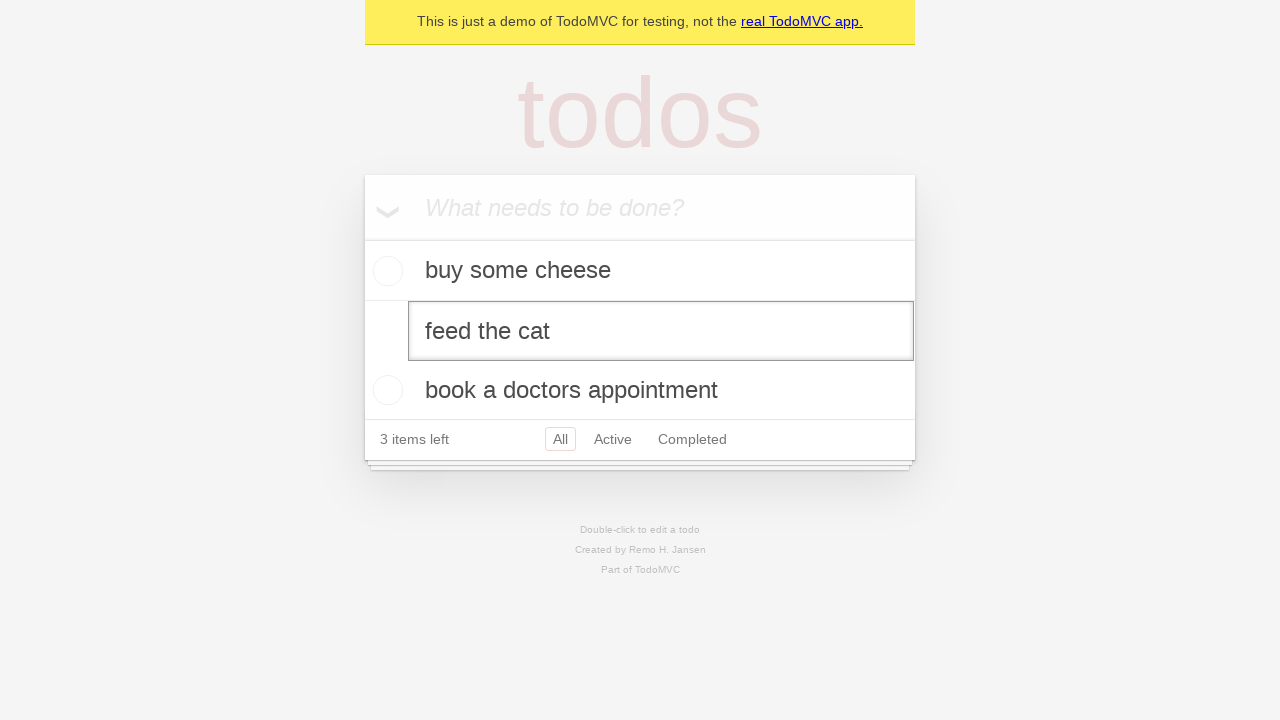

Filled edit field with '    buy some sausages    ' (with whitespace) on internal:testid=[data-testid="todo-item"s] >> nth=1 >> .edit
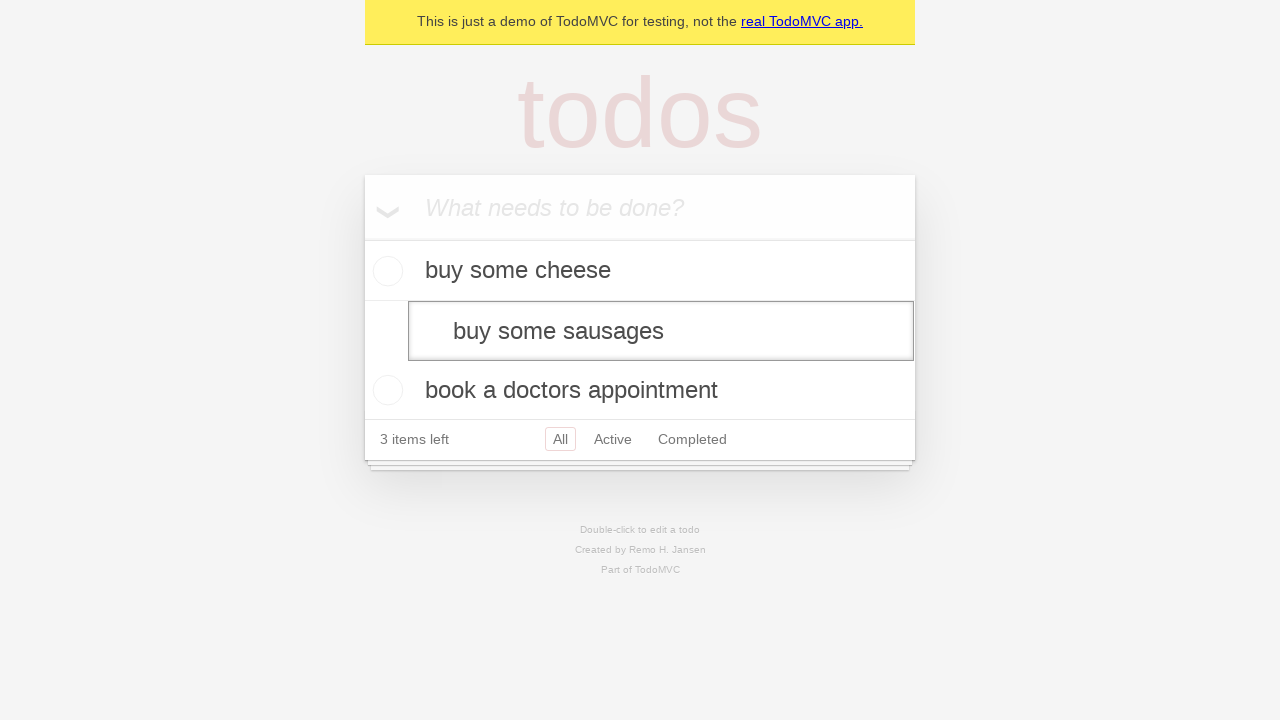

Pressed Enter to save edited todo with trimmed text on internal:testid=[data-testid="todo-item"s] >> nth=1 >> .edit
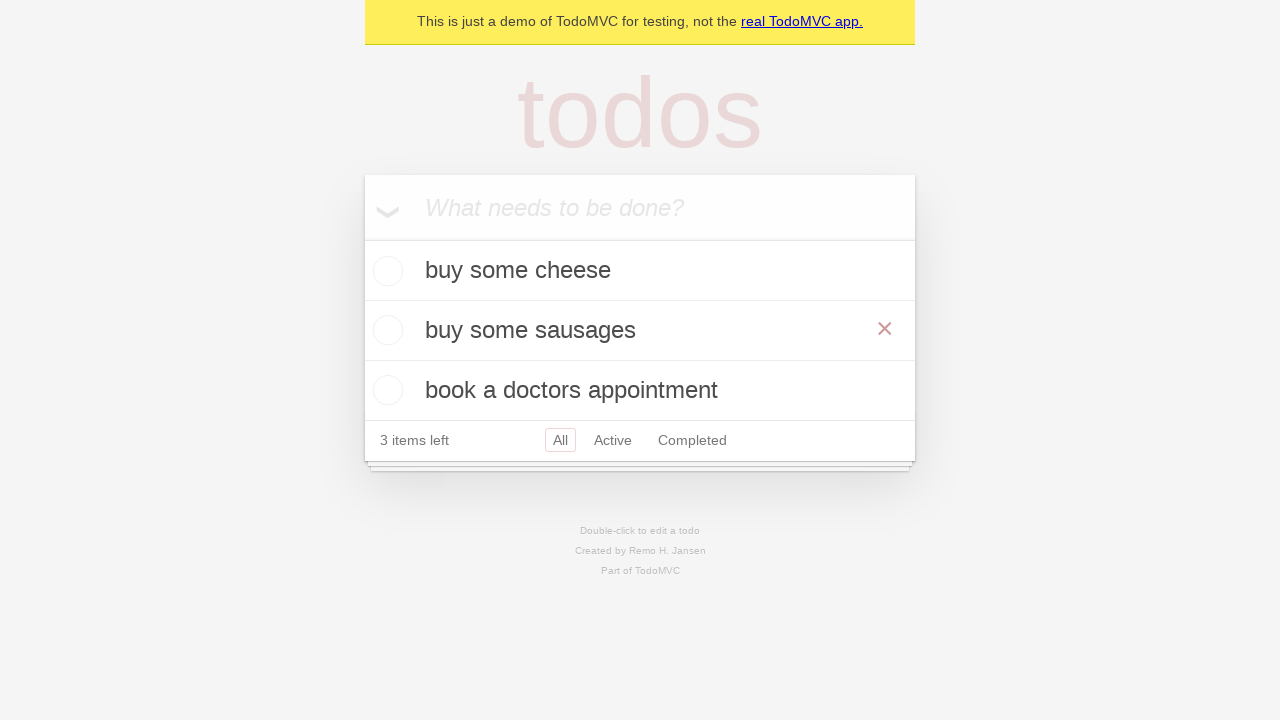

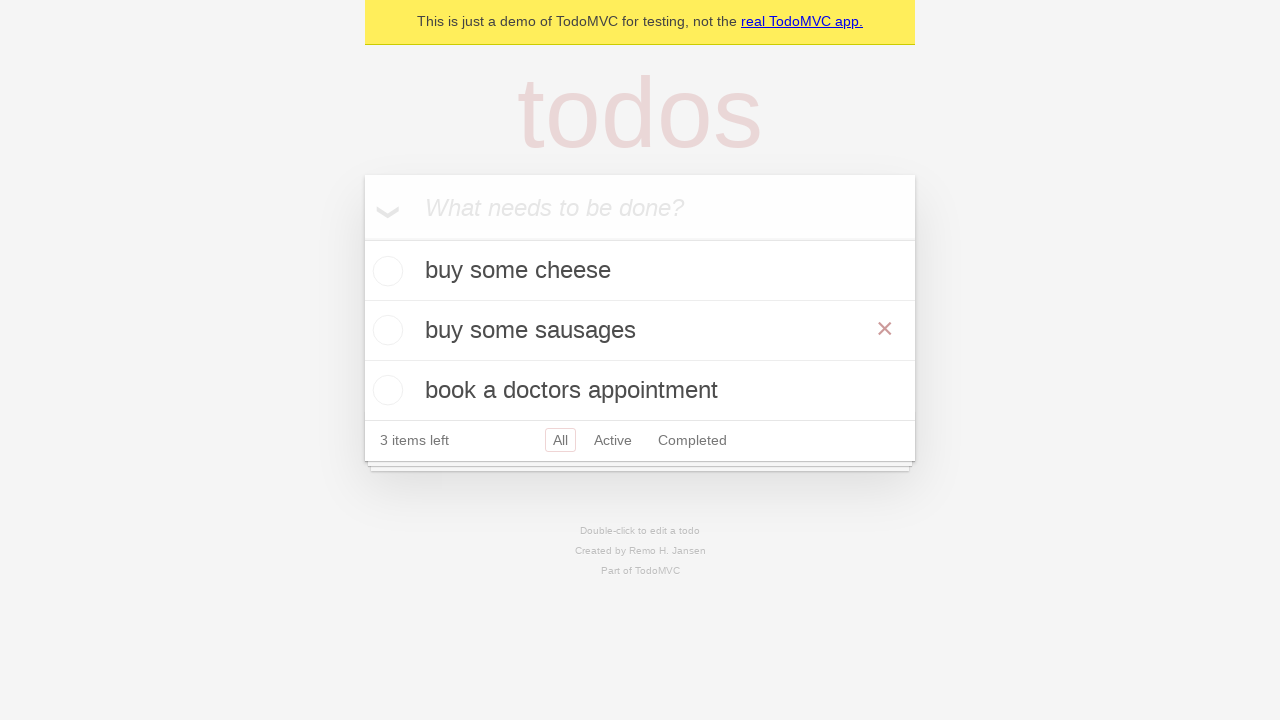